Tests that the Feed-A-Cat page has a Feed button

Starting URL: https://cs1632.appspot.com

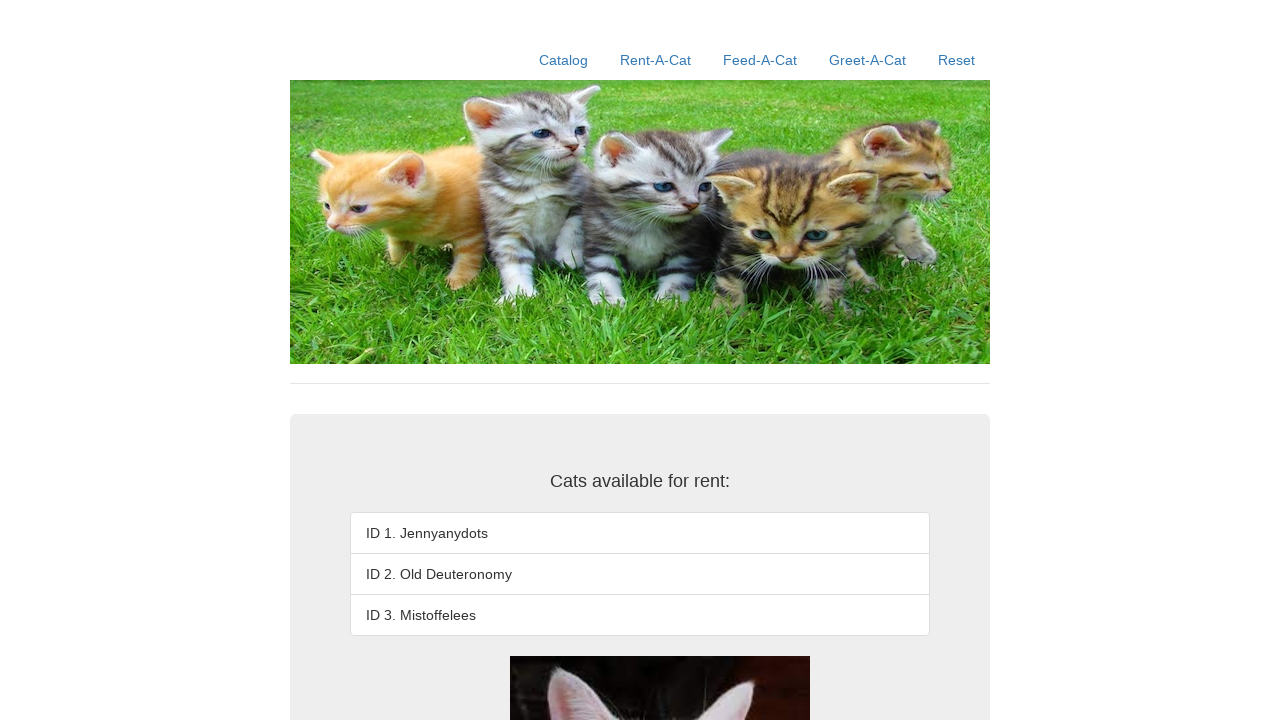

Set cookies to initial state (all cats unfed)
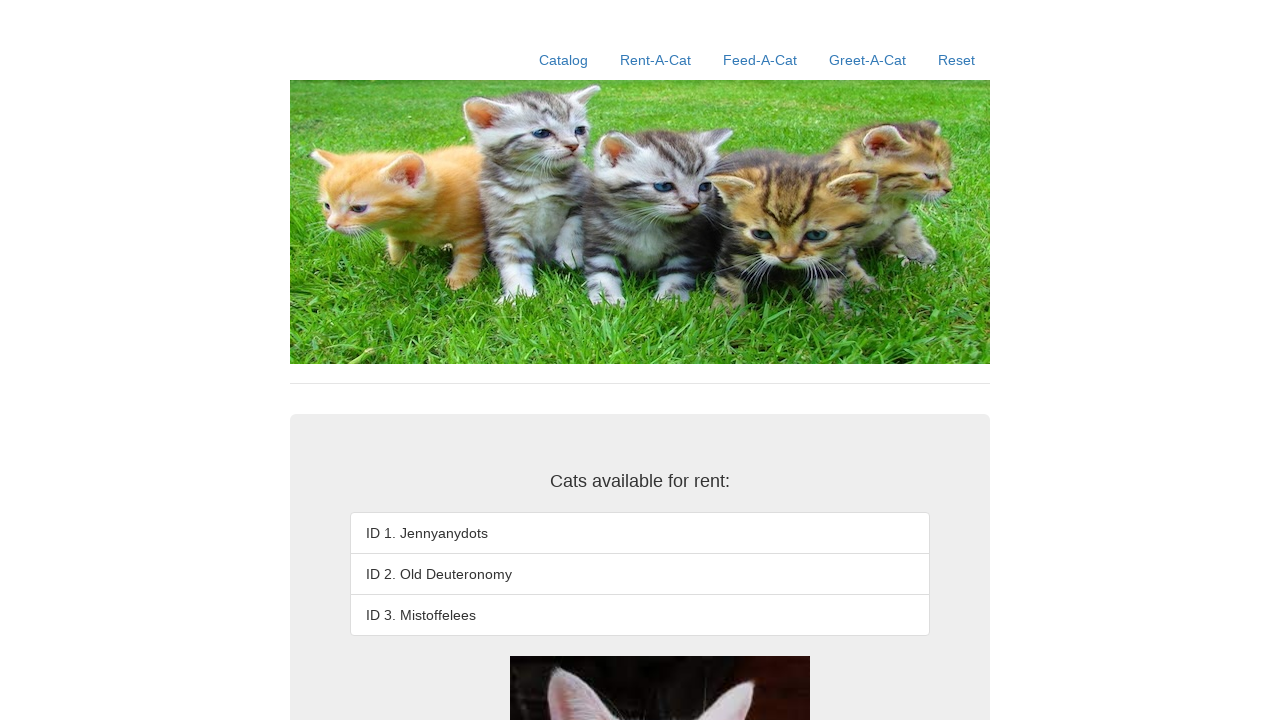

Clicked Feed-A-Cat link at (760, 60) on text=Feed-A-Cat
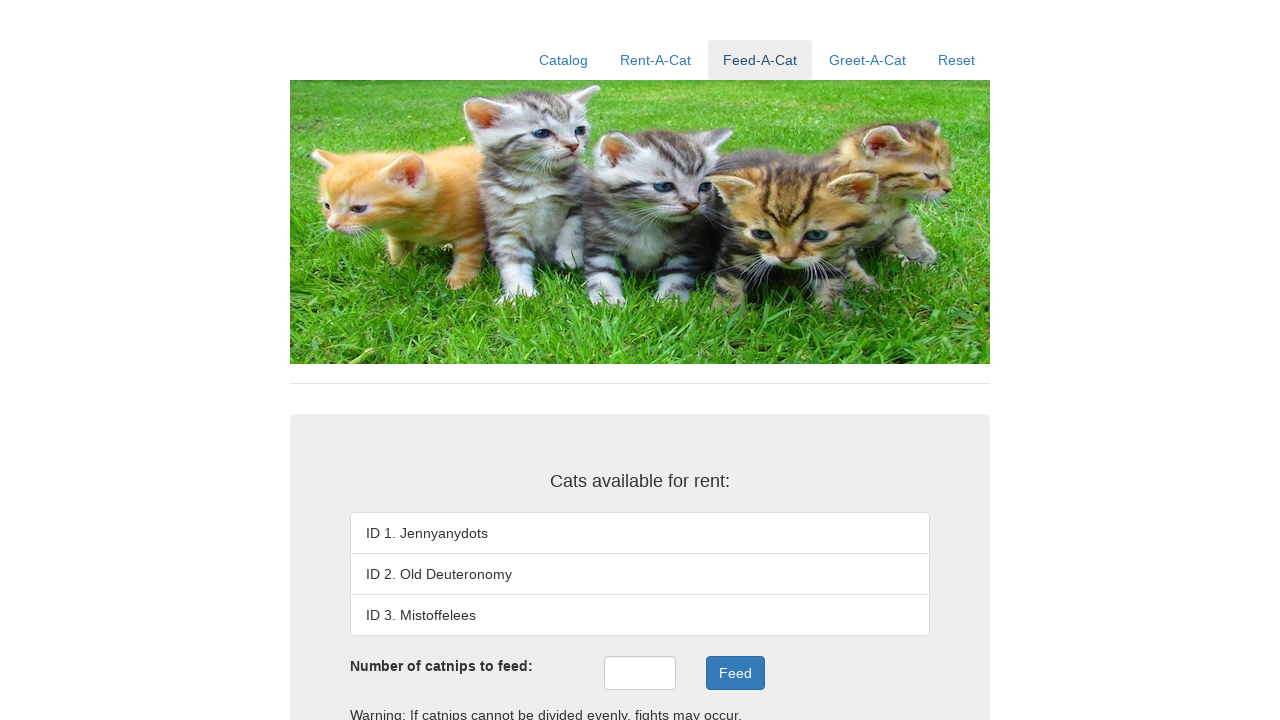

Located Feed buttons on page
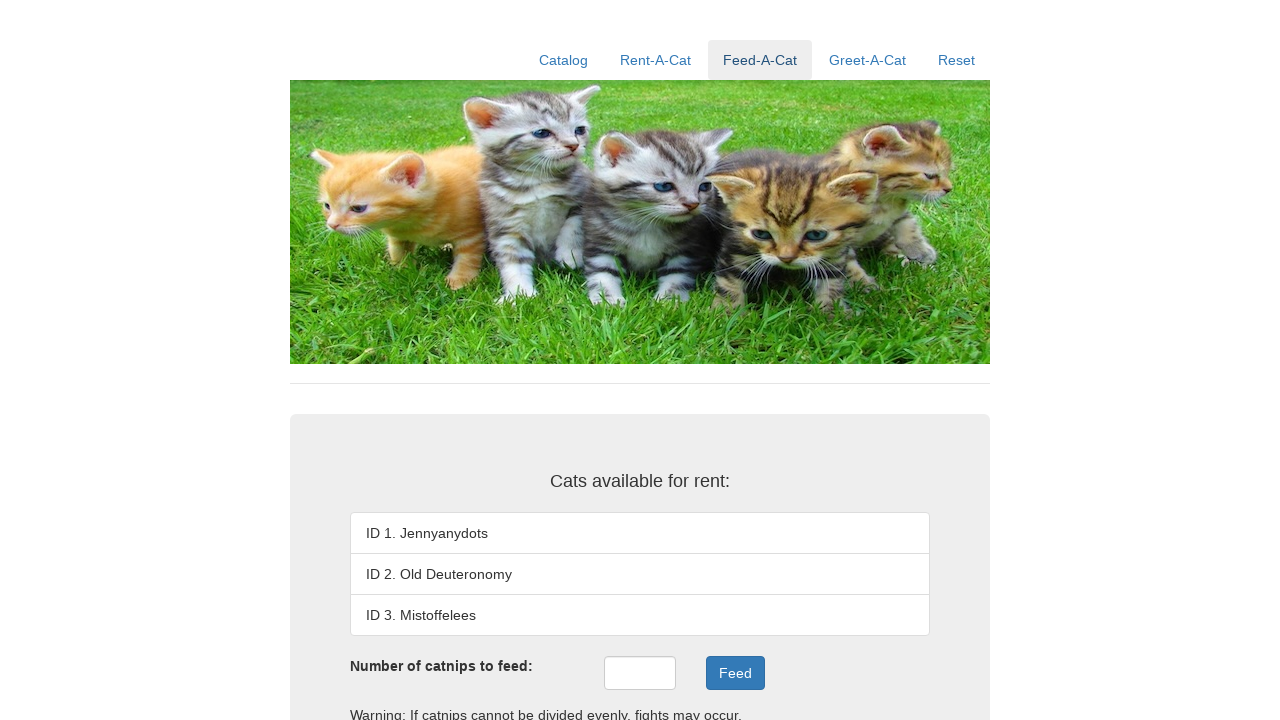

Verified that Feed button exists on page
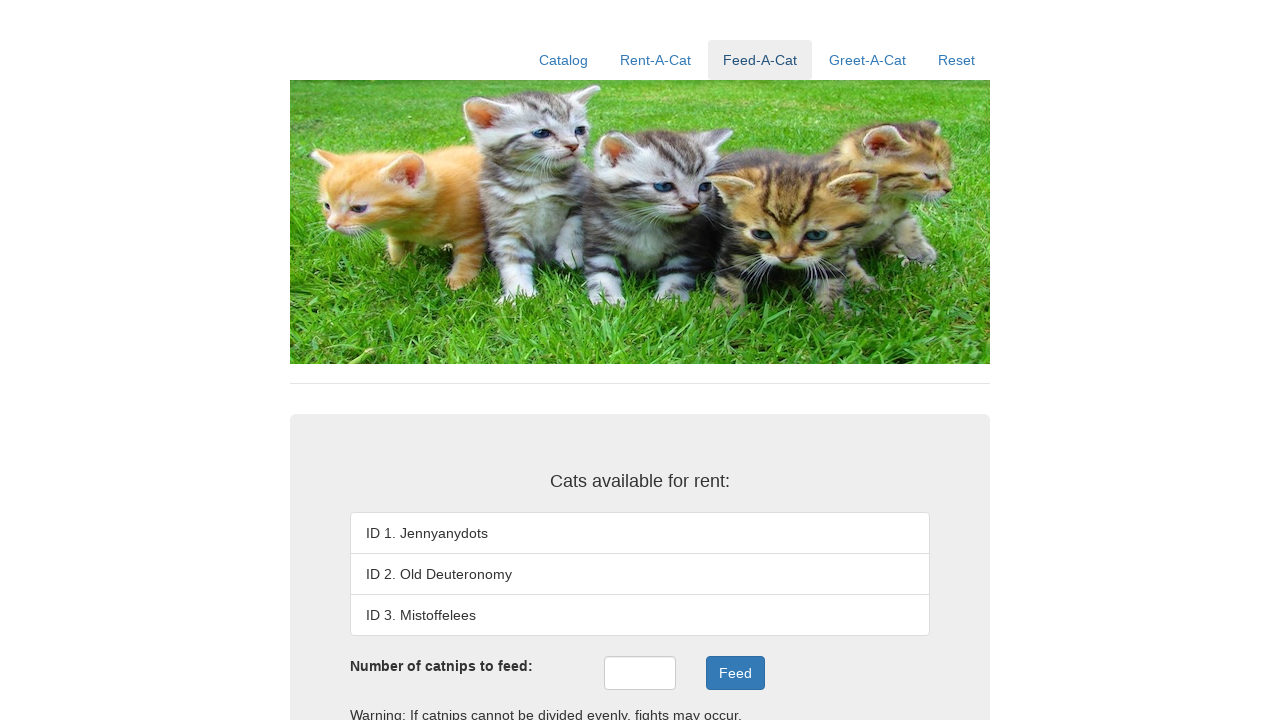

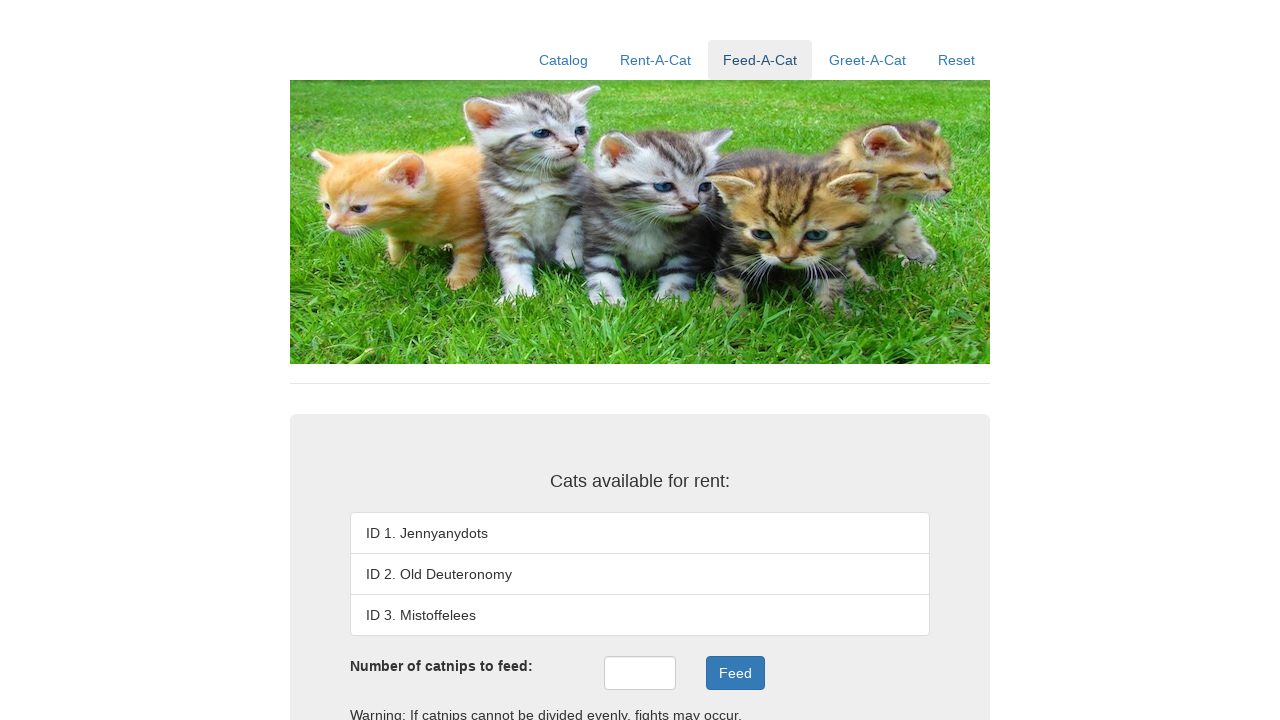